Navigates to the Heroku test application homepage and clicks on the "Inputs" link to navigate to the inputs page

Starting URL: https://the-internet.herokuapp.com/

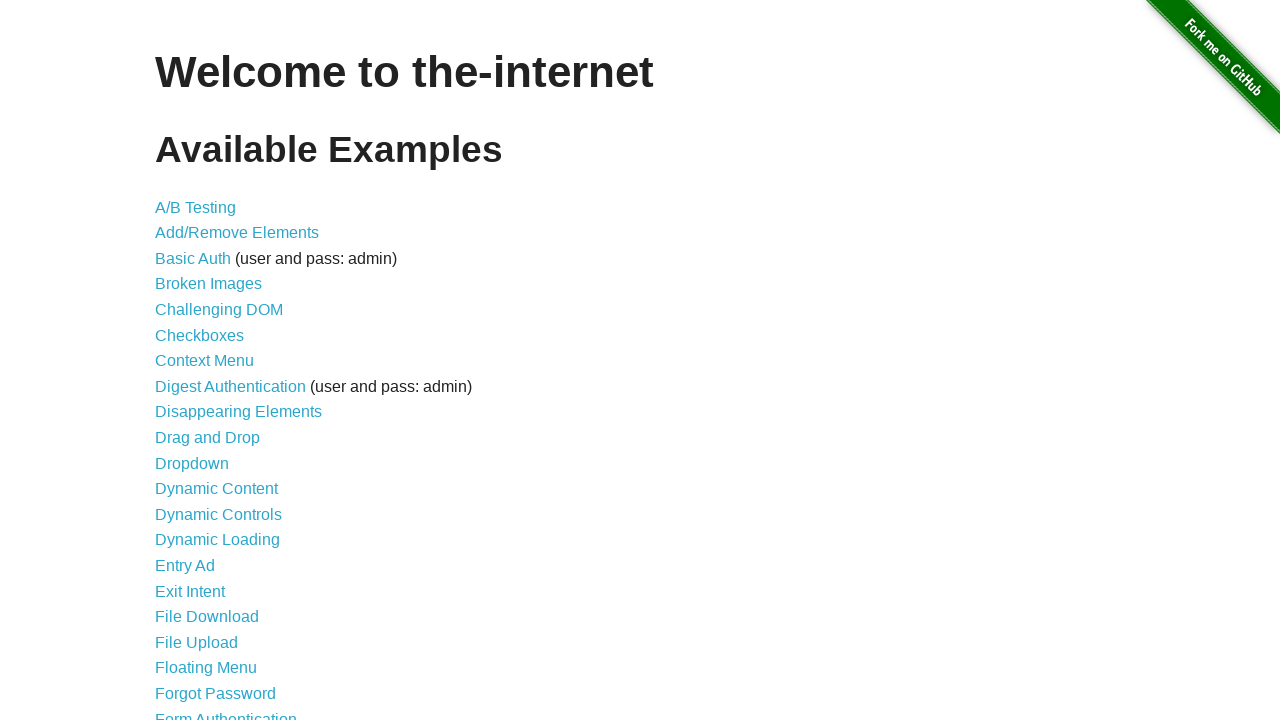

Navigated to Heroku test application homepage
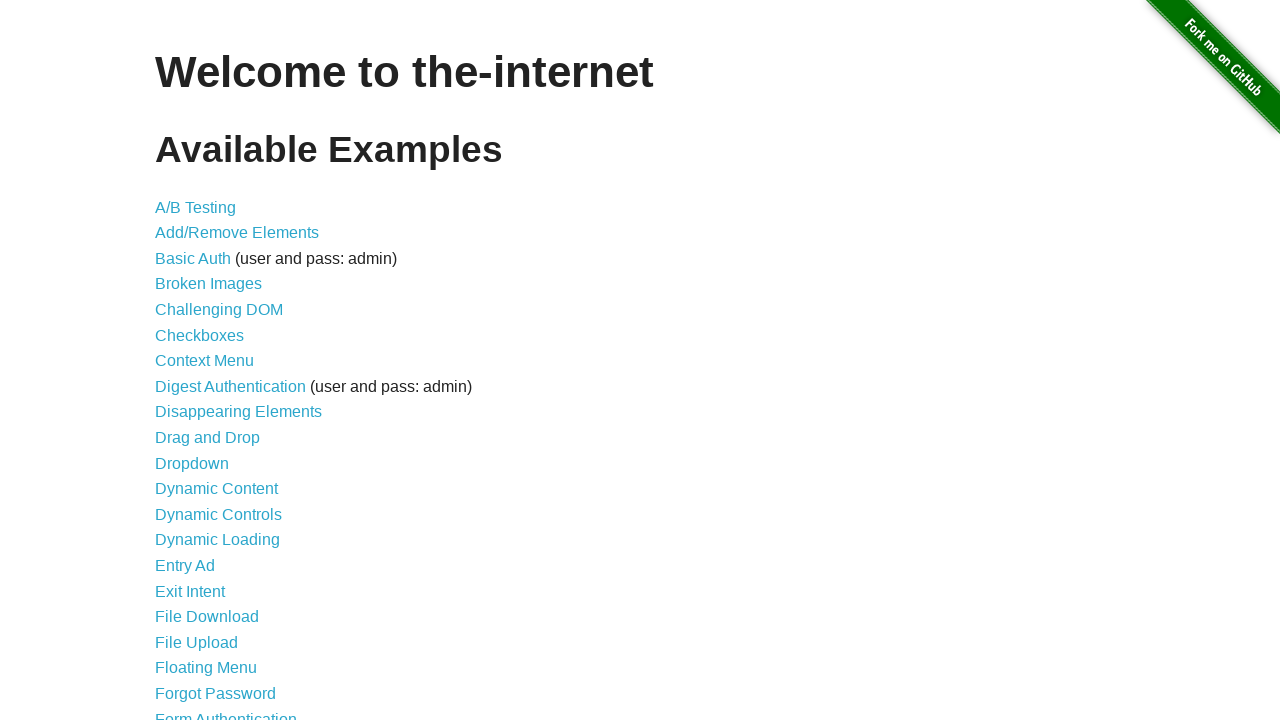

Clicked on the 'Inputs' link at (176, 361) on a:text('Inputs')
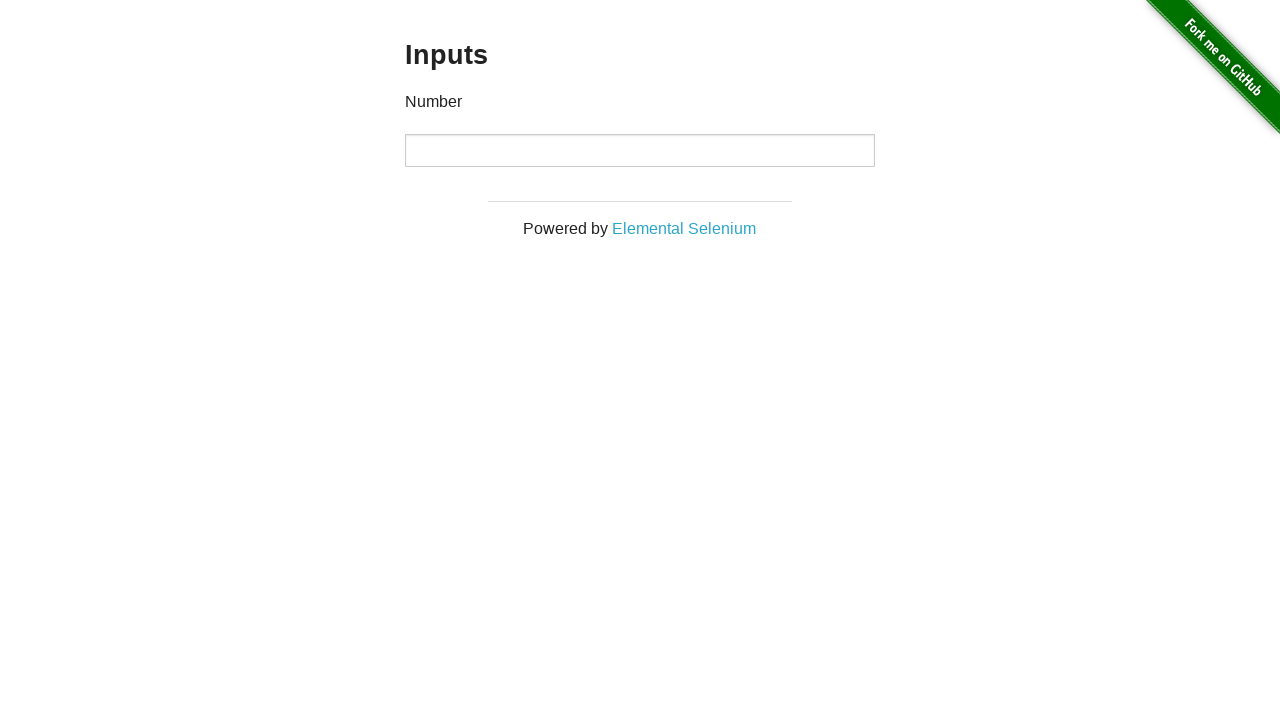

Inputs page loaded successfully
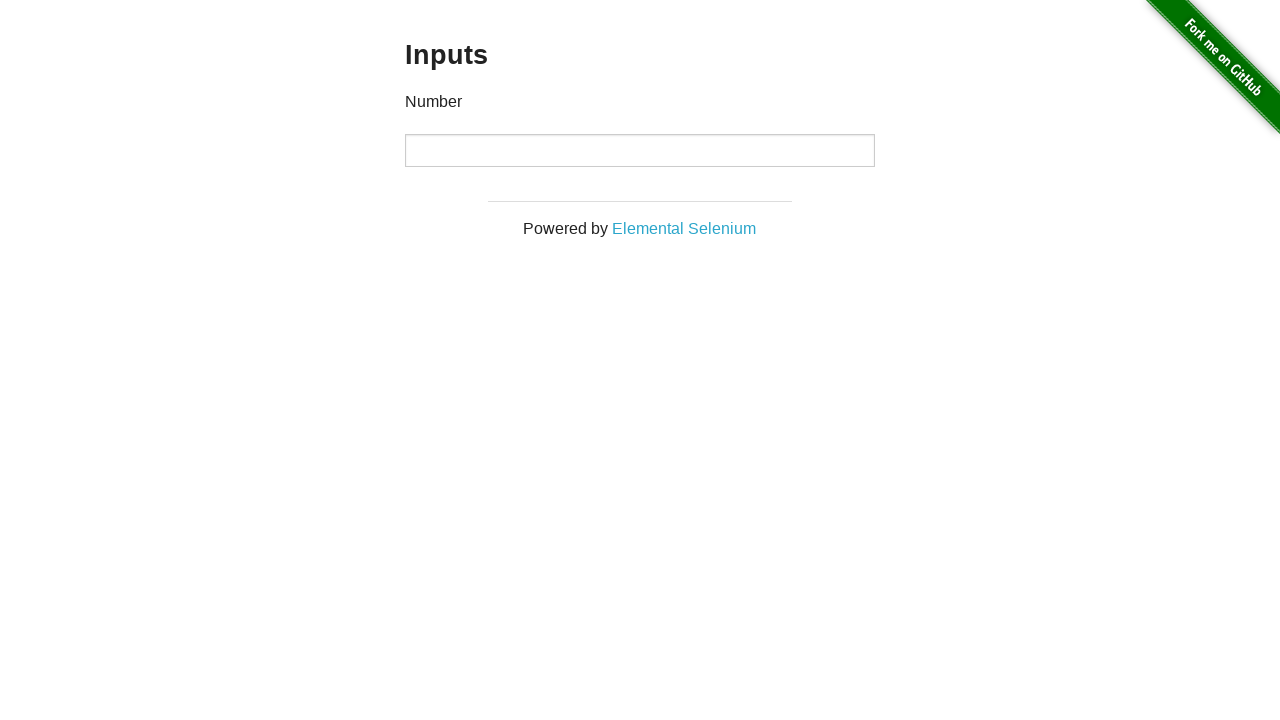

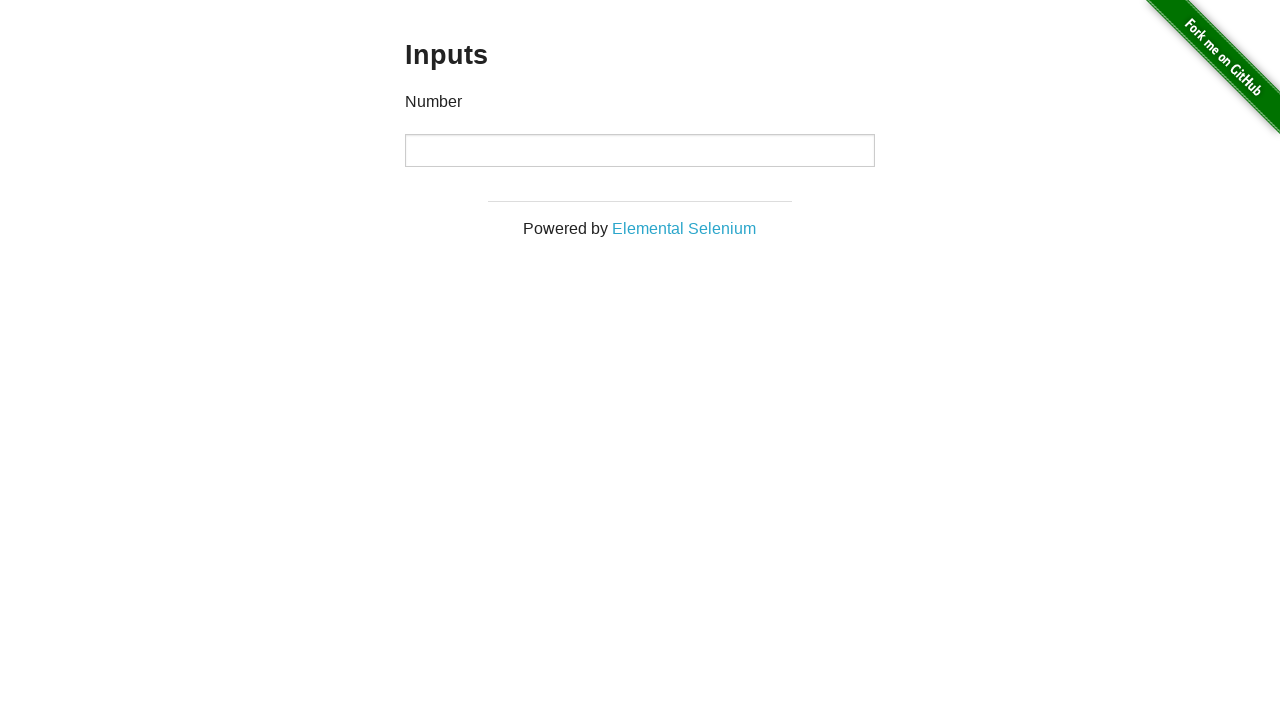